Tests that the browser back button works correctly with todo filters

Starting URL: https://demo.playwright.dev/todomvc

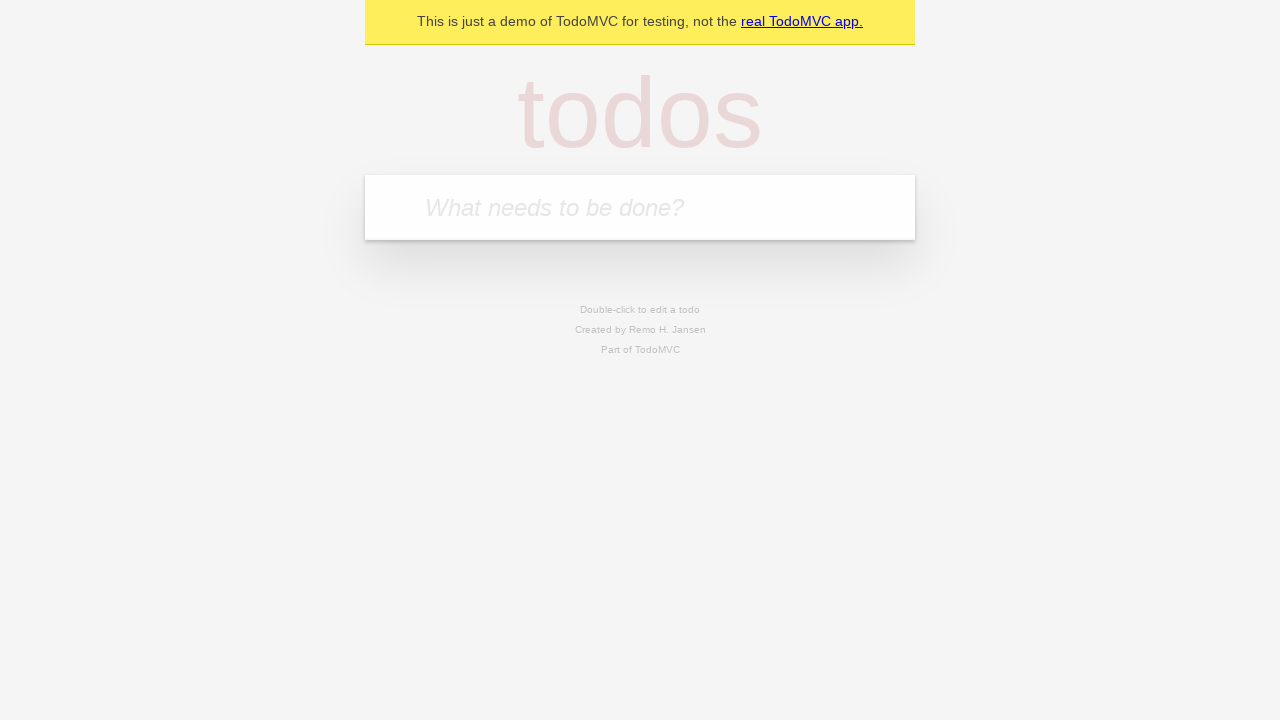

Filled todo input with 'buy some cheese' on internal:attr=[placeholder="What needs to be done?"i]
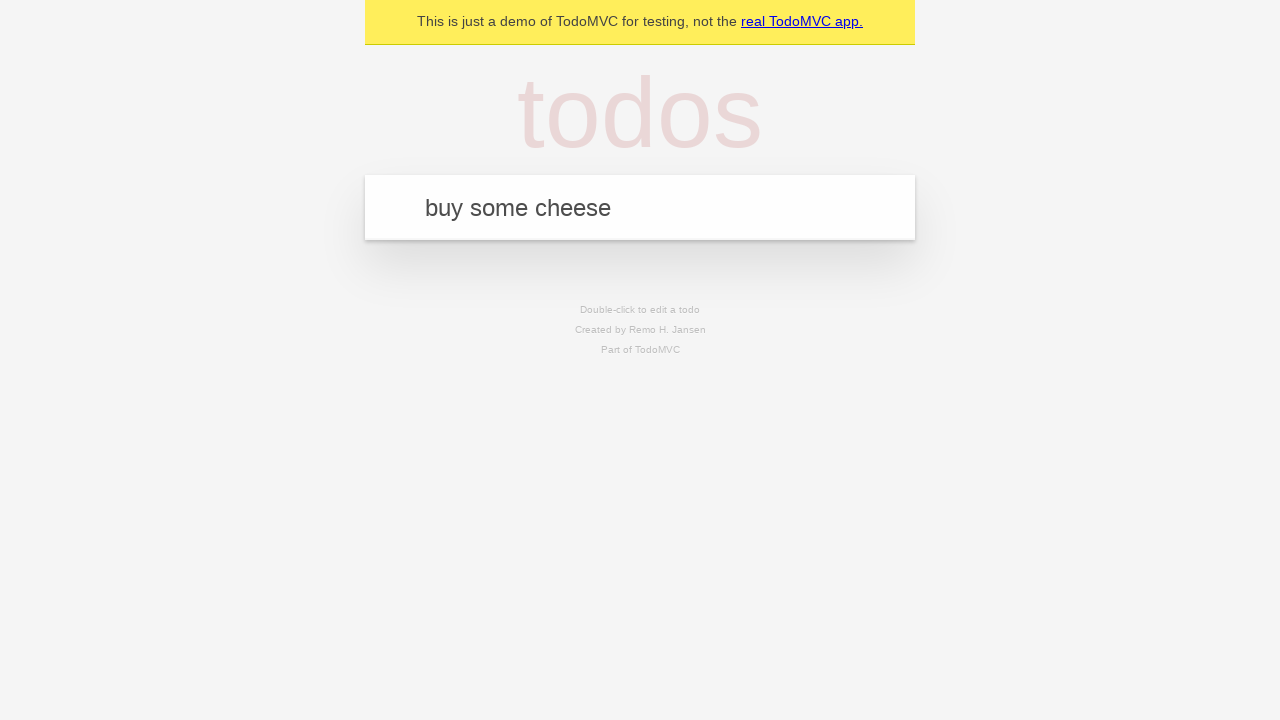

Pressed Enter to create first todo on internal:attr=[placeholder="What needs to be done?"i]
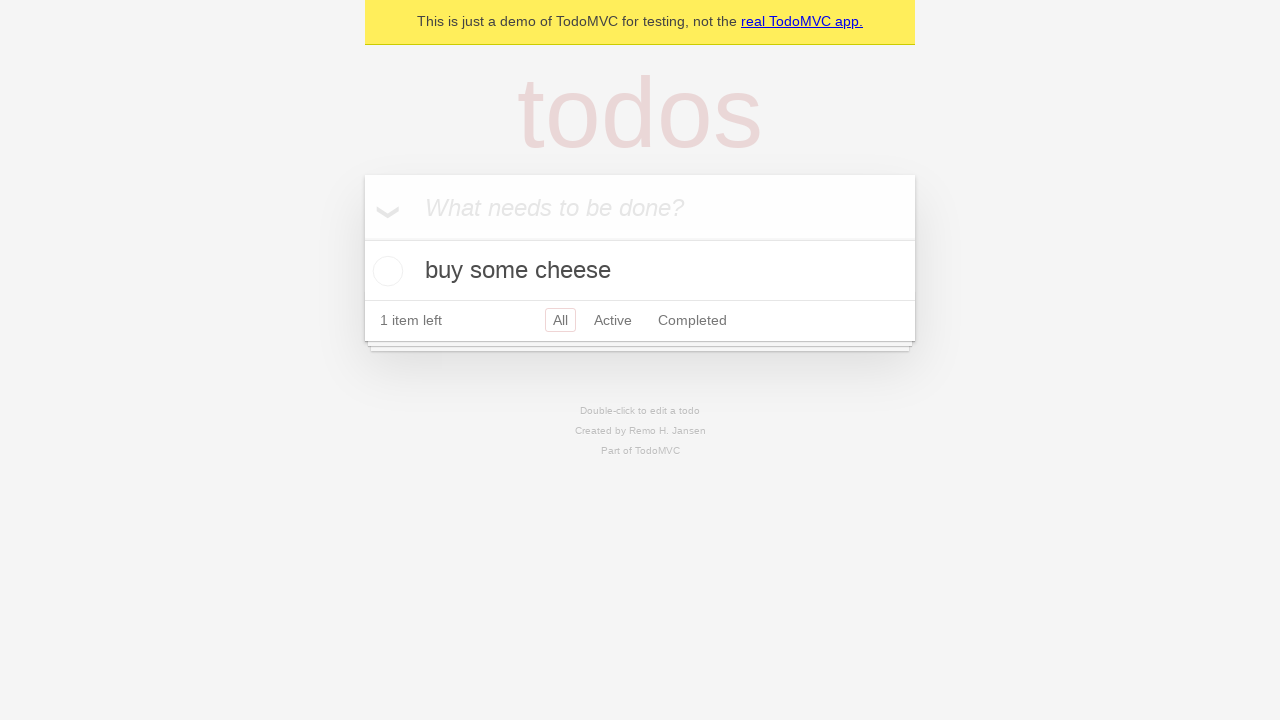

Filled todo input with 'feed the cat' on internal:attr=[placeholder="What needs to be done?"i]
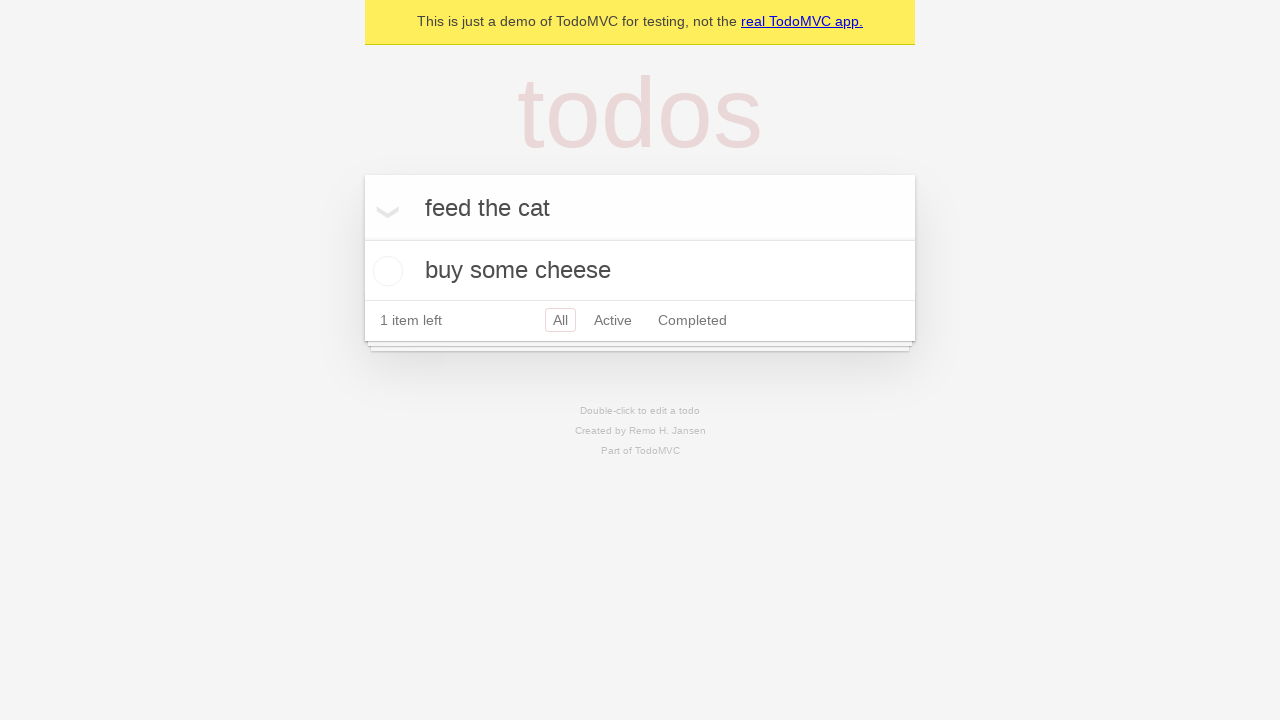

Pressed Enter to create second todo on internal:attr=[placeholder="What needs to be done?"i]
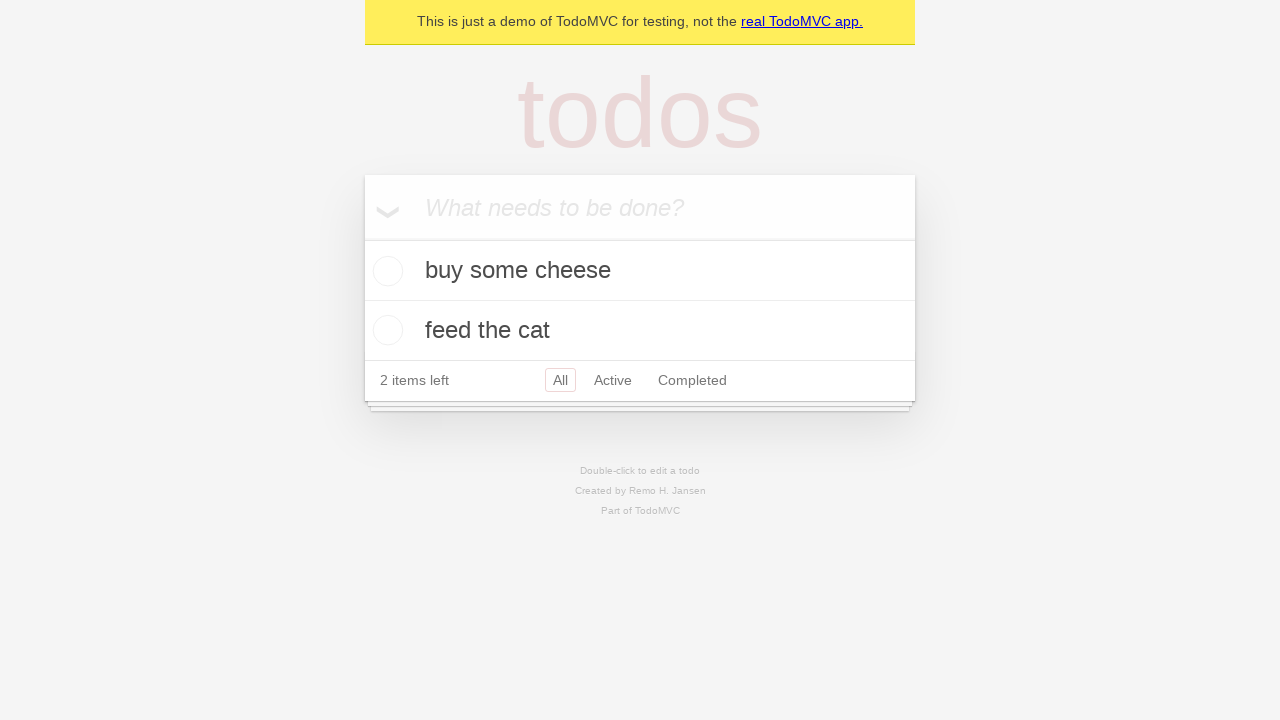

Filled todo input with 'book a doctors appointment' on internal:attr=[placeholder="What needs to be done?"i]
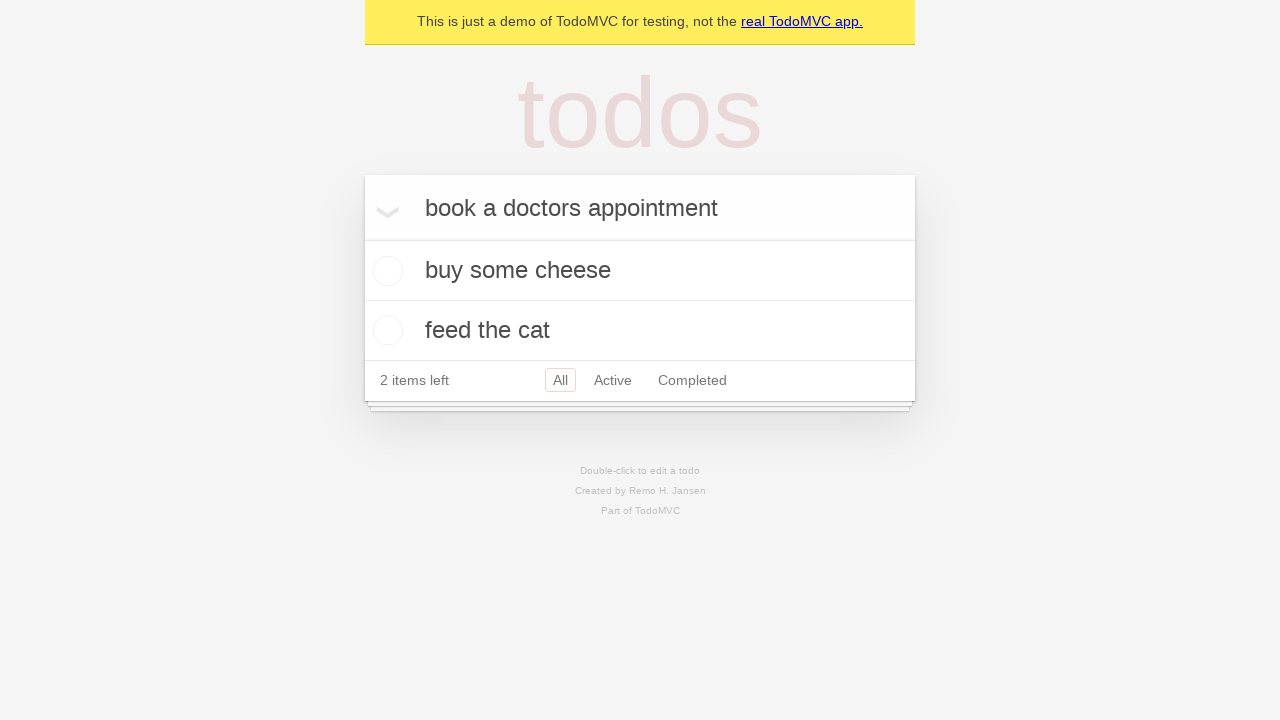

Pressed Enter to create third todo on internal:attr=[placeholder="What needs to be done?"i]
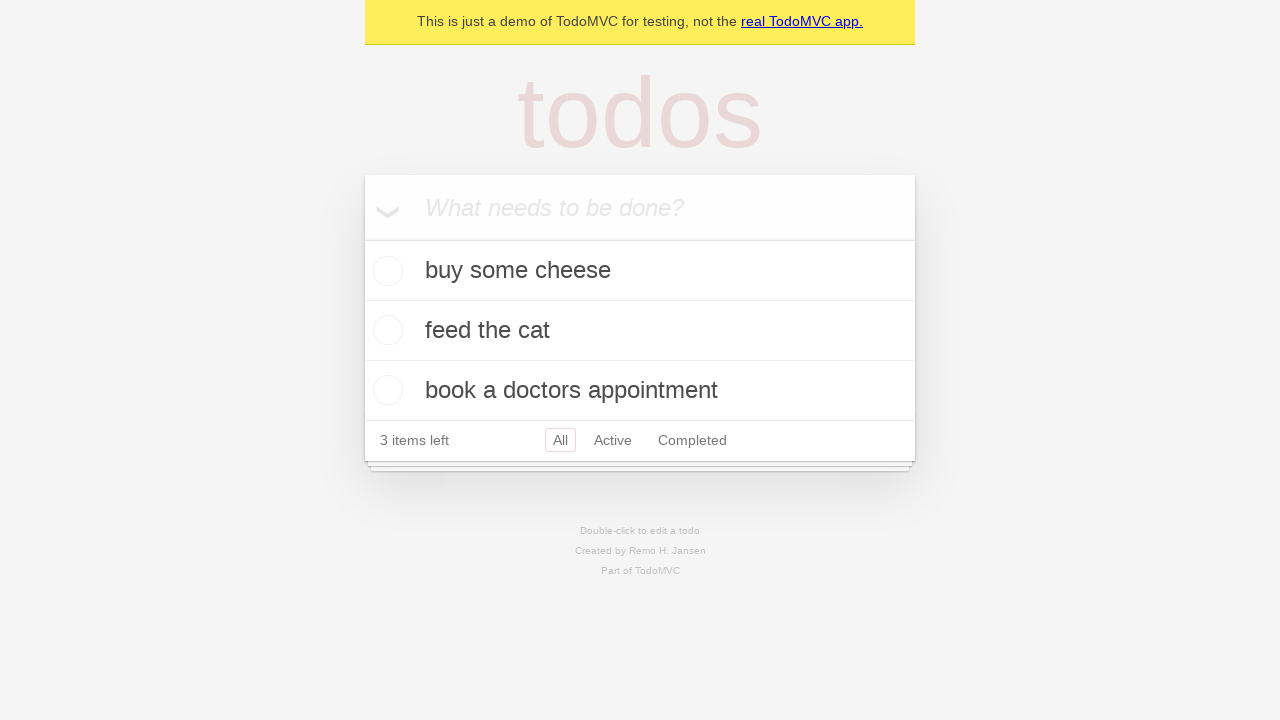

Checked the second todo item checkbox at (385, 330) on internal:testid=[data-testid="todo-item"s] >> nth=1 >> internal:role=checkbox
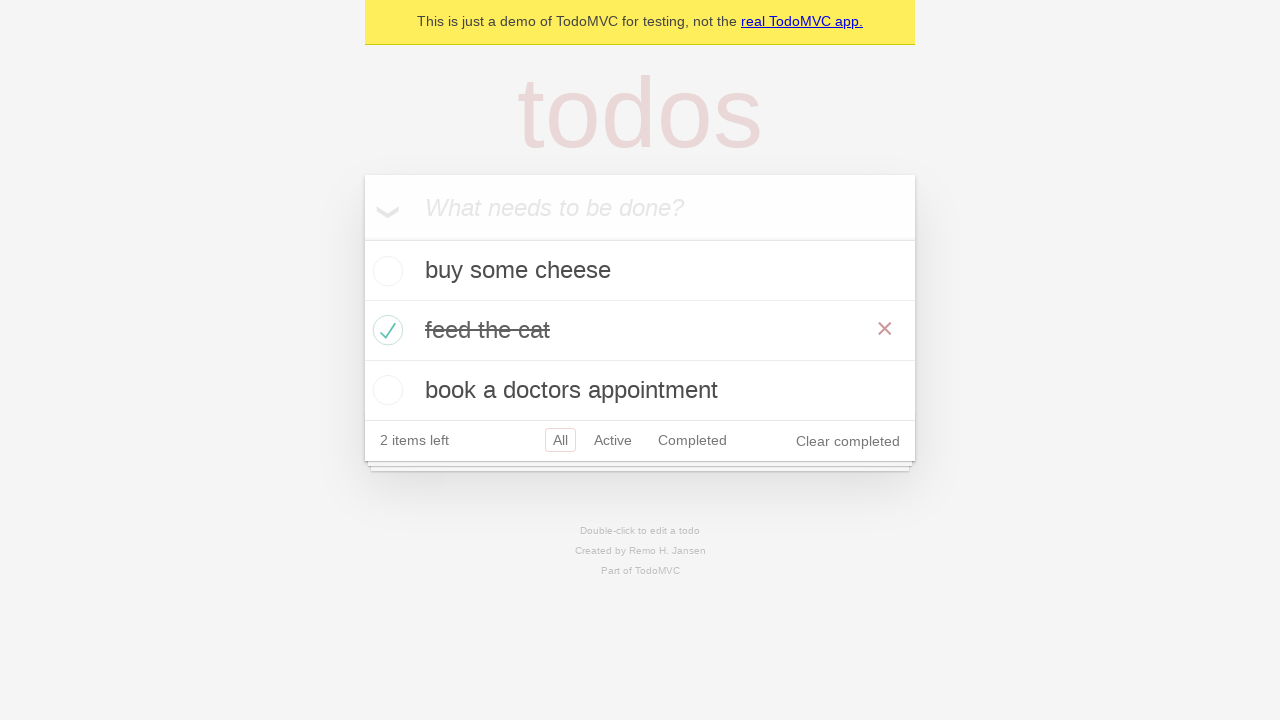

Clicked 'All' filter link at (560, 440) on internal:role=link[name="All"i]
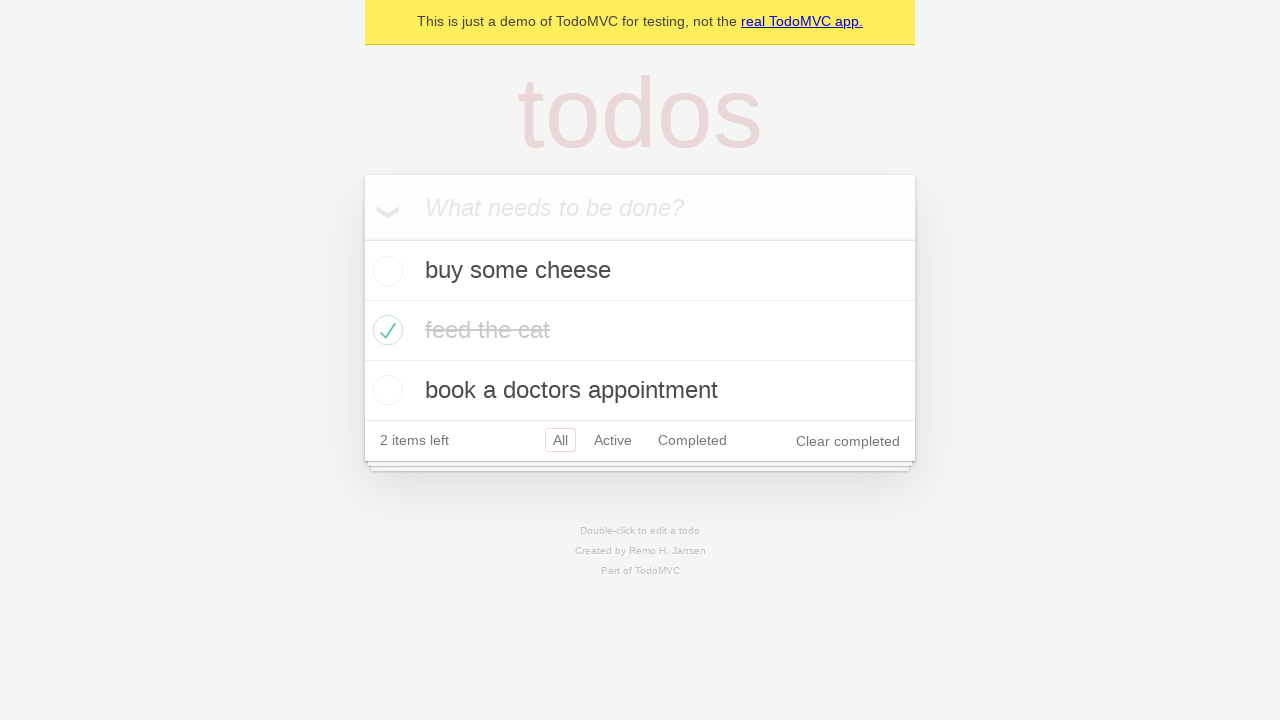

Clicked 'Active' filter link at (613, 440) on internal:role=link[name="Active"i]
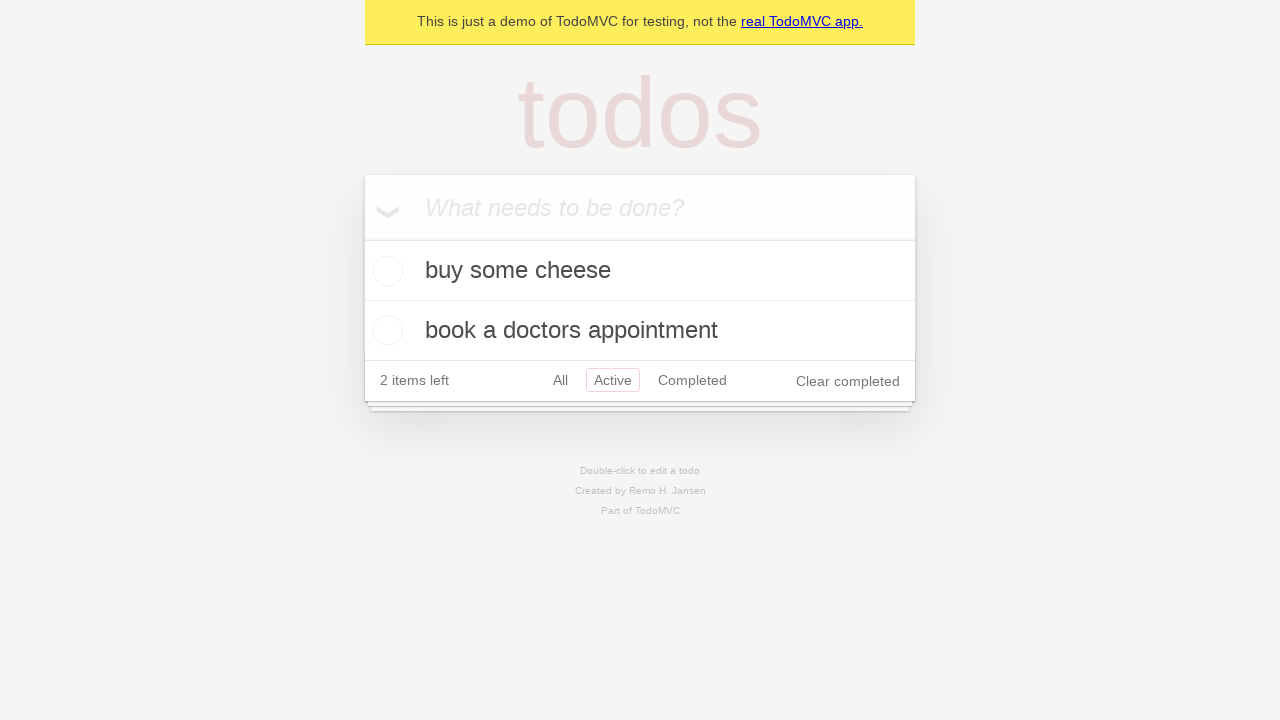

Clicked 'Completed' filter link at (692, 380) on internal:role=link[name="Completed"i]
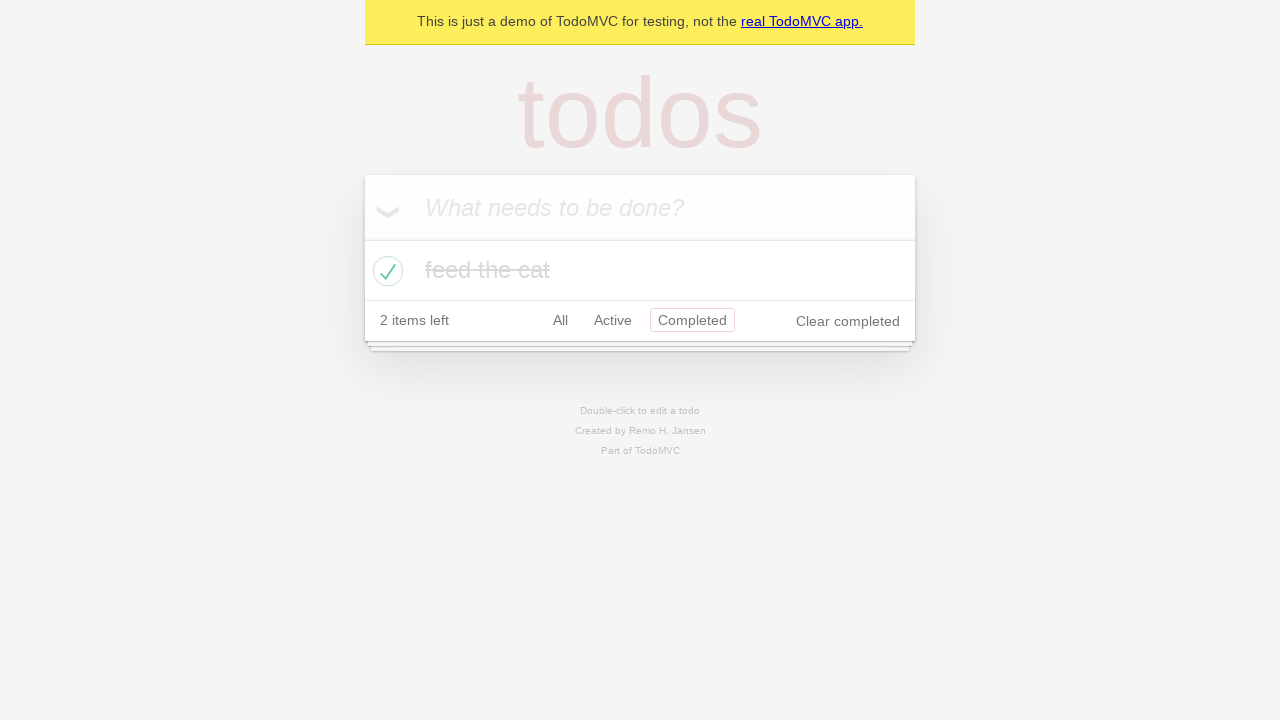

Navigated back using browser back button (from Completed to Active filter)
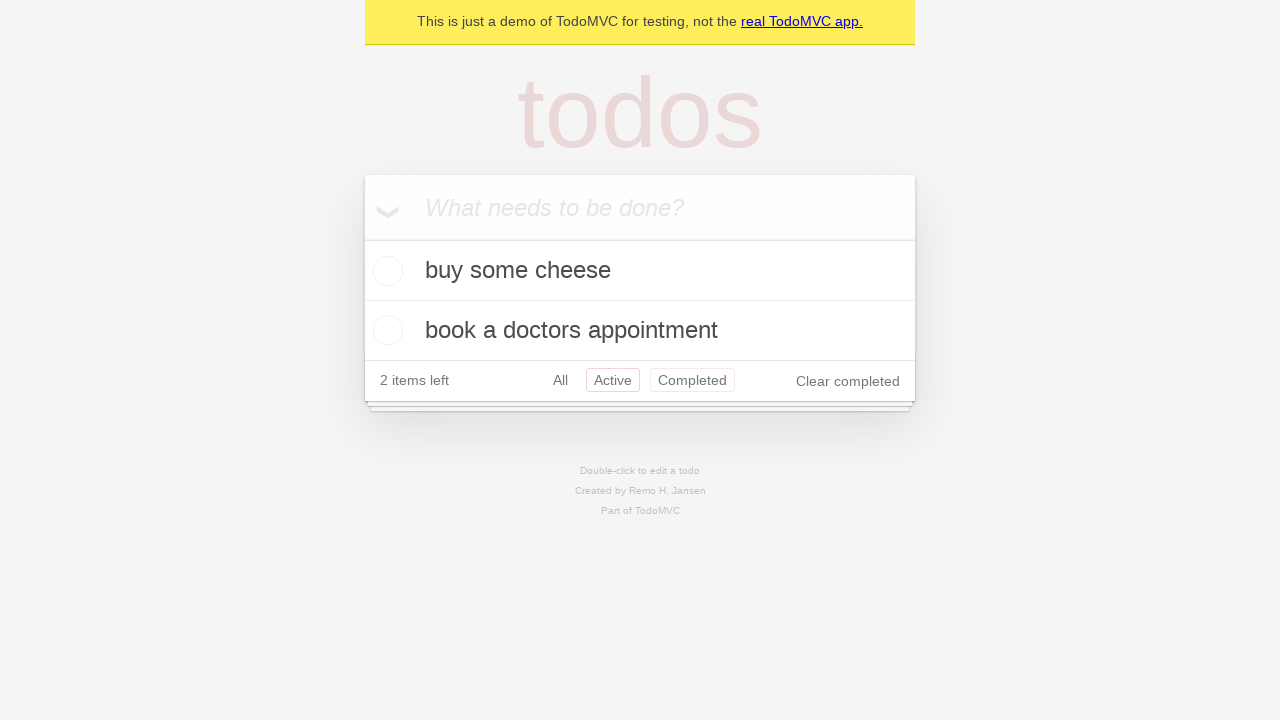

Navigated back using browser back button (from Active to All filter)
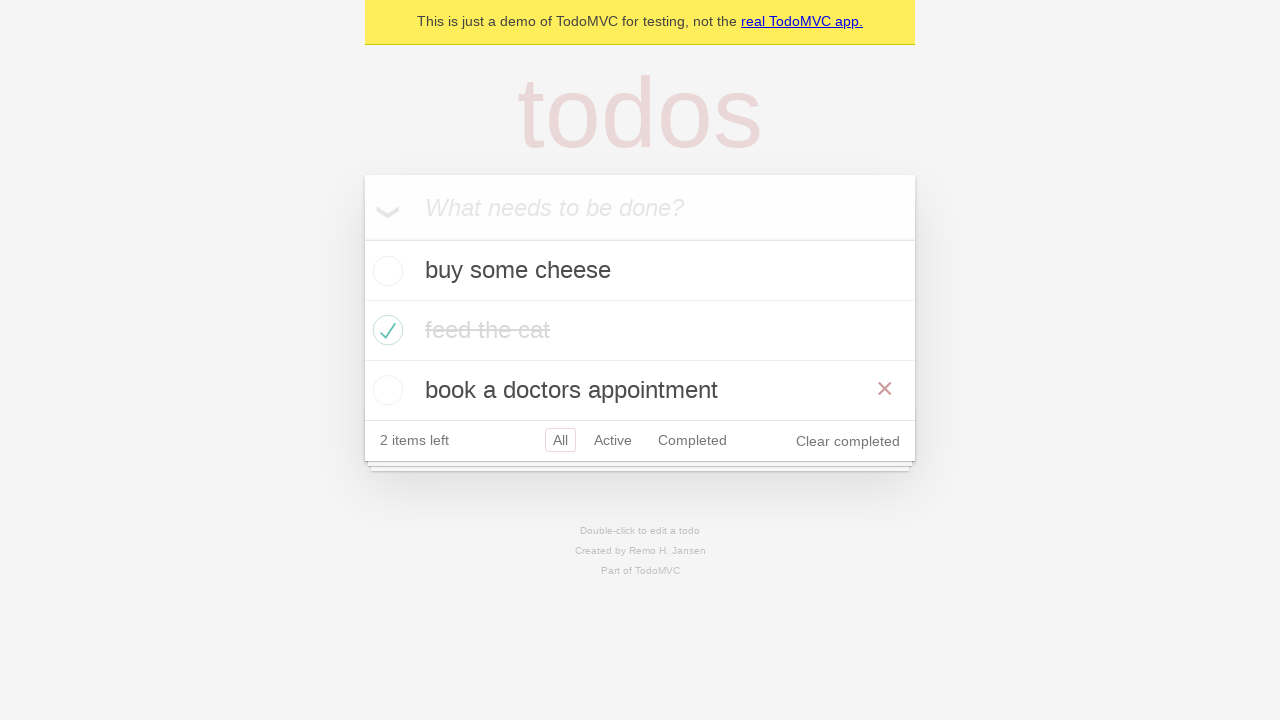

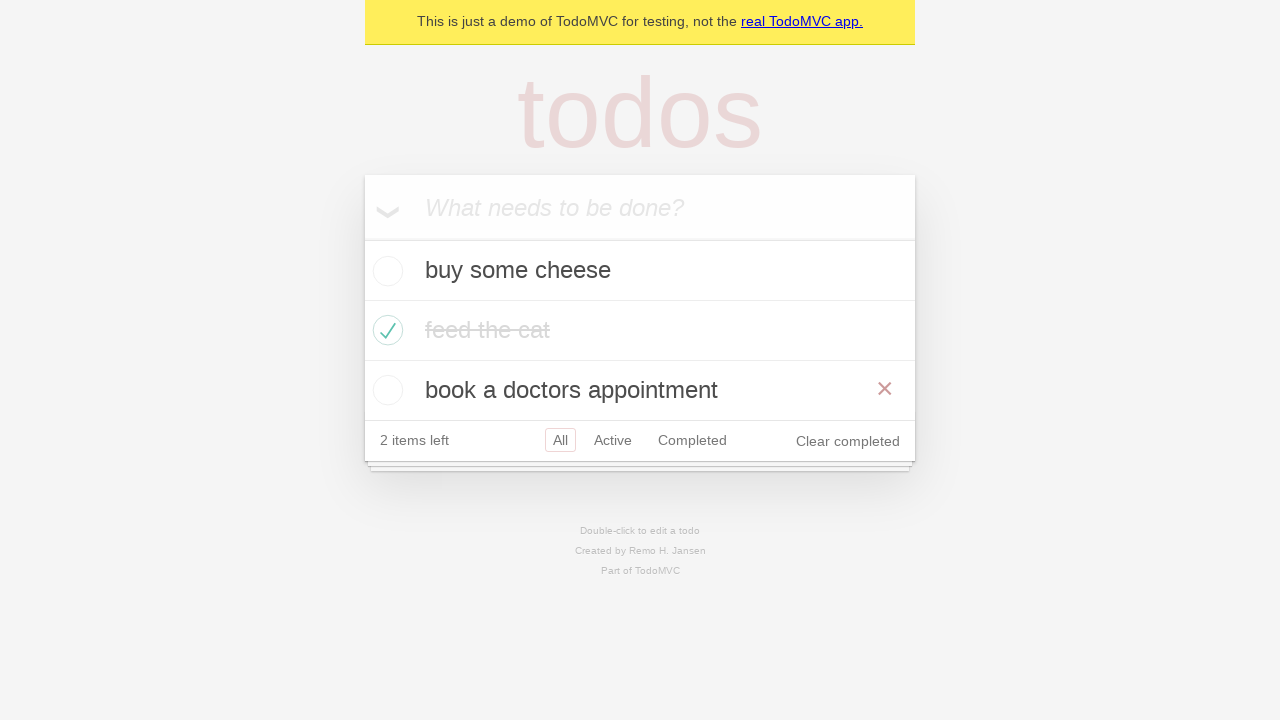